Tests dynamic loading page where an element is hidden initially, clicks the Start button, waits for the finish element to be displayed, and verifies the "Hello World!" text appears.

Starting URL: http://the-internet.herokuapp.com/dynamic_loading/1

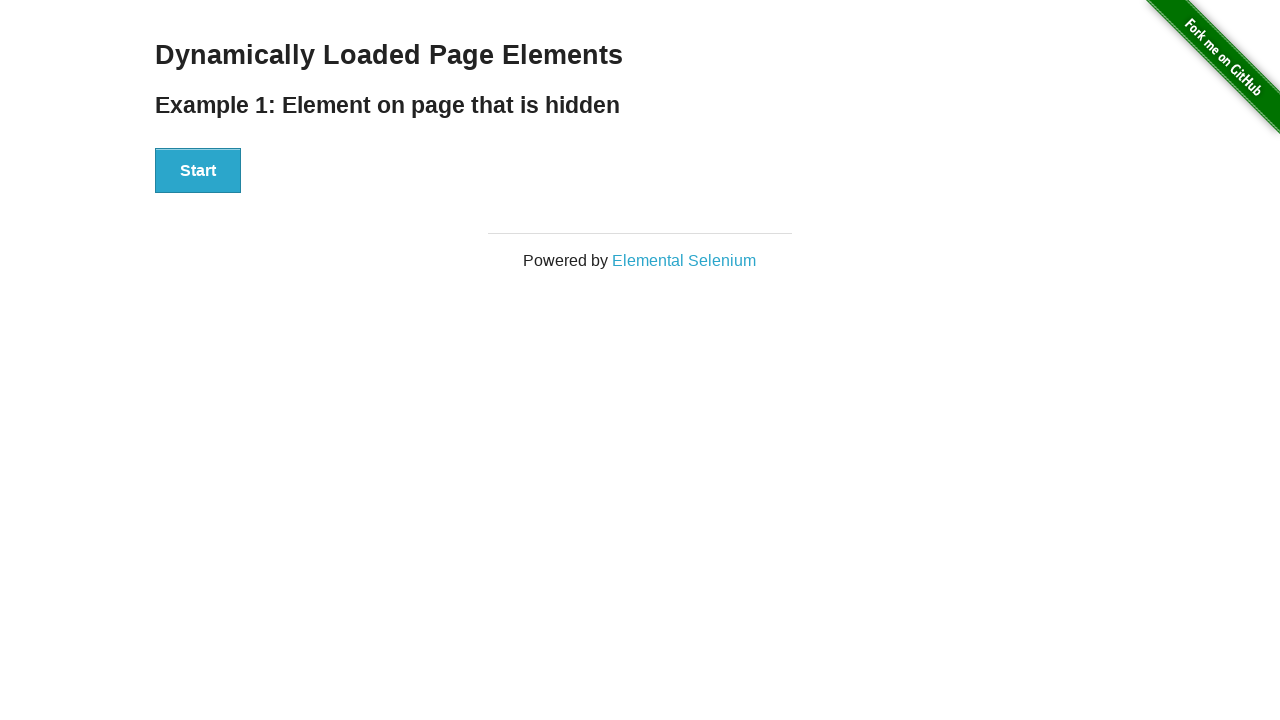

Clicked the Start button at (198, 171) on #start button
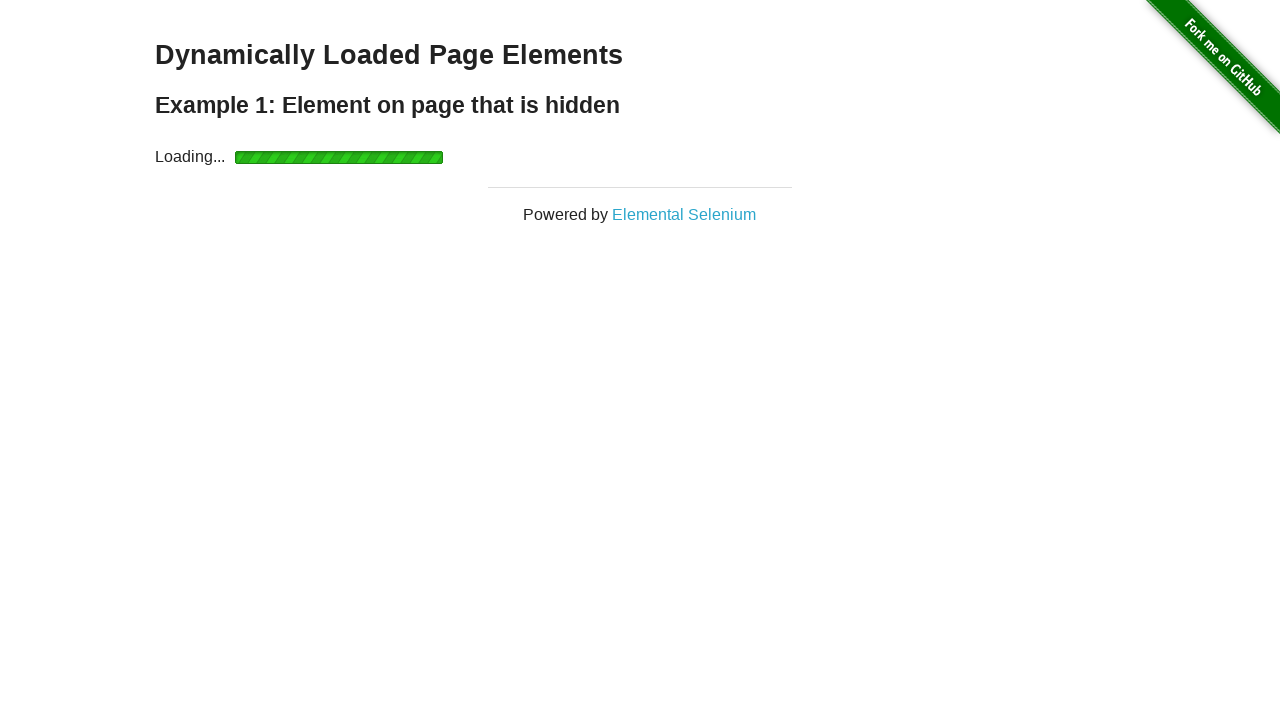

Waited for finish element to become visible
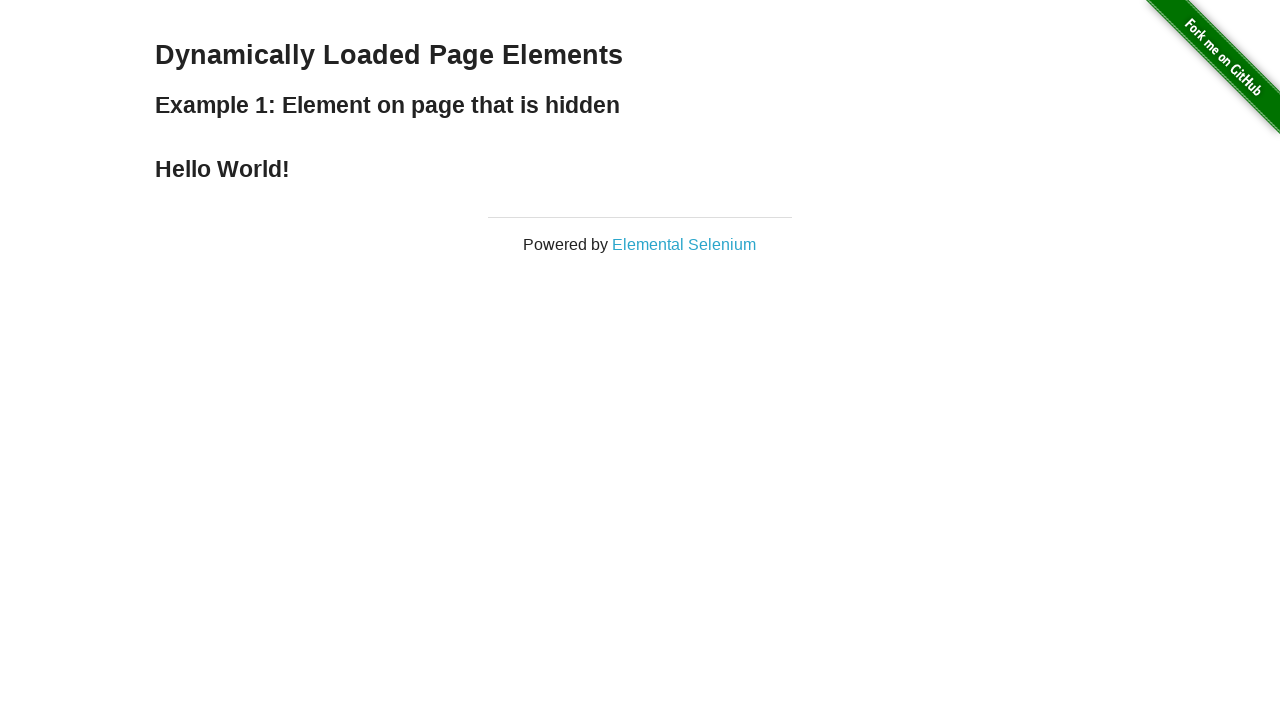

Verified 'Hello World!' text appears in finish element
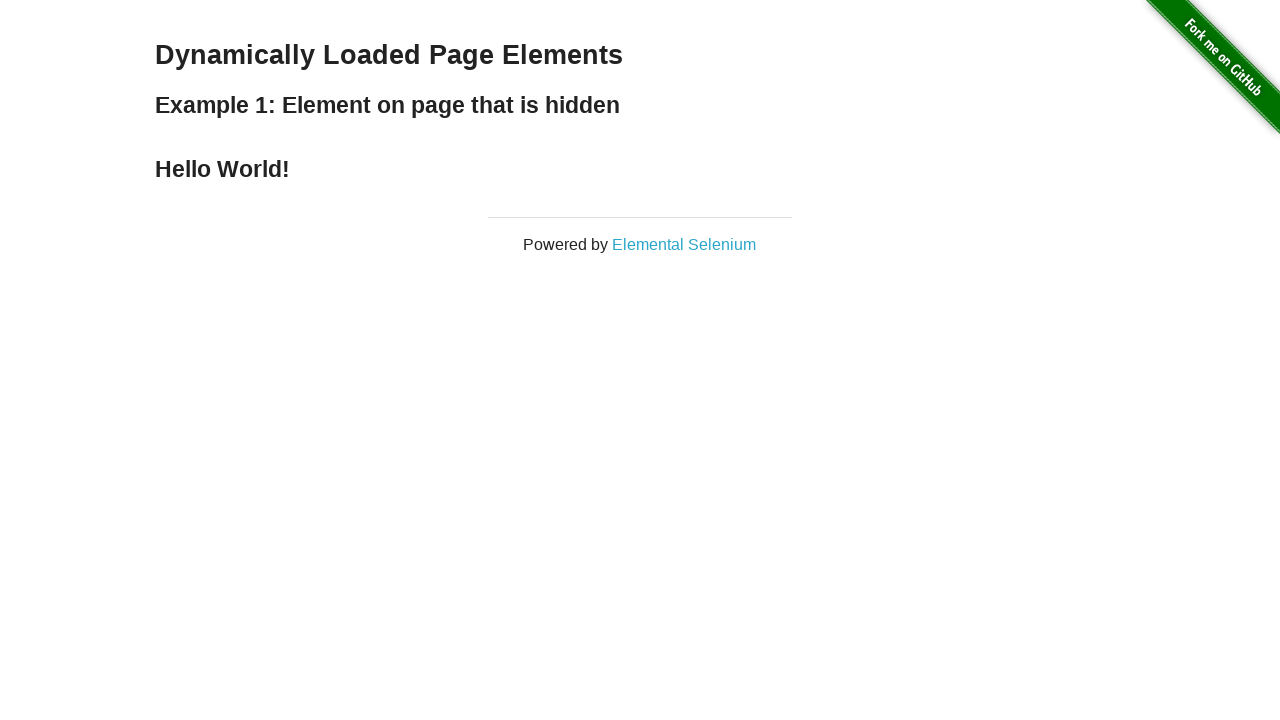

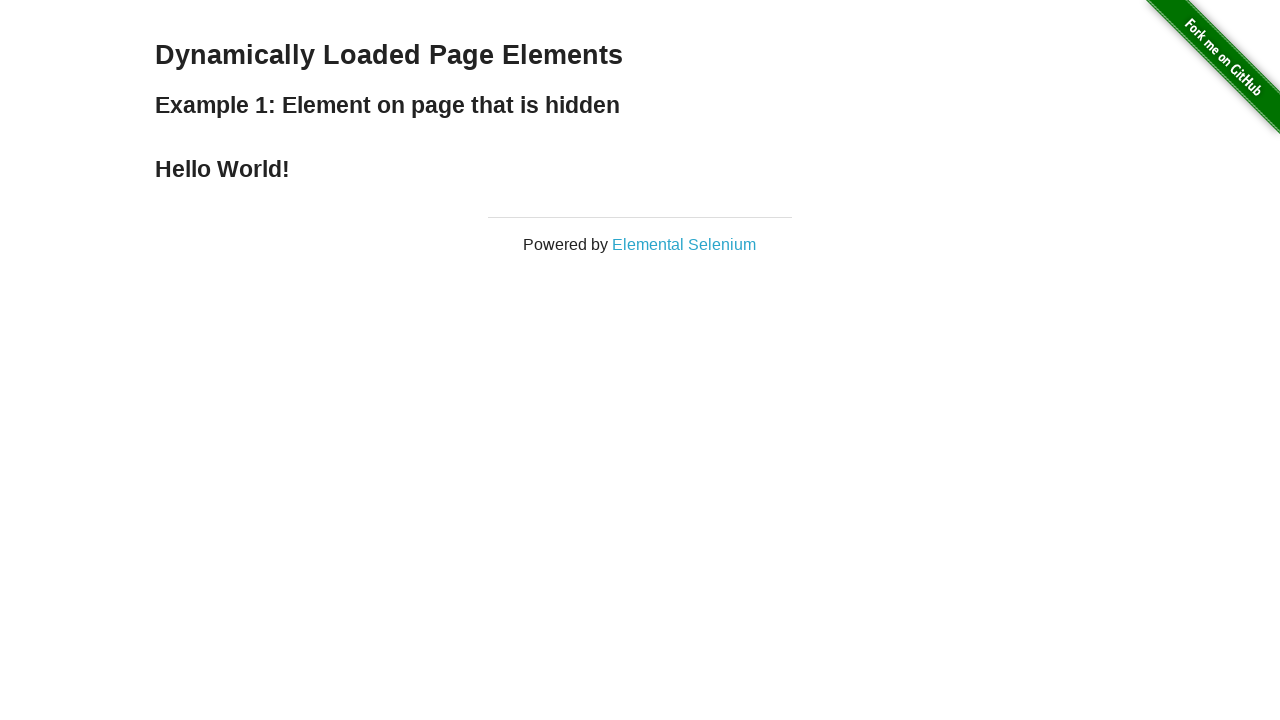